Navigates to Nike Canada sale page and scrolls through all products until the page is fully loaded

Starting URL: https://www.nike.com/ca/w/sale-3yaep

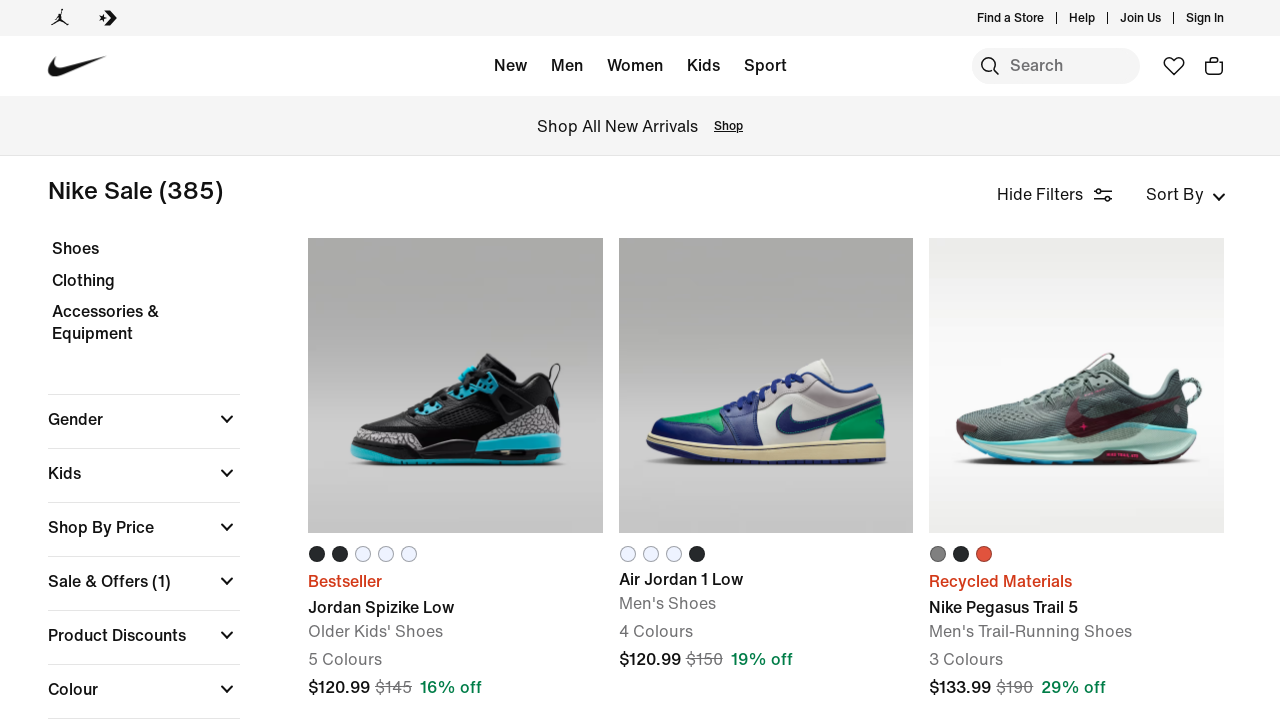

Waited for product cards to load on Nike Canada sale page
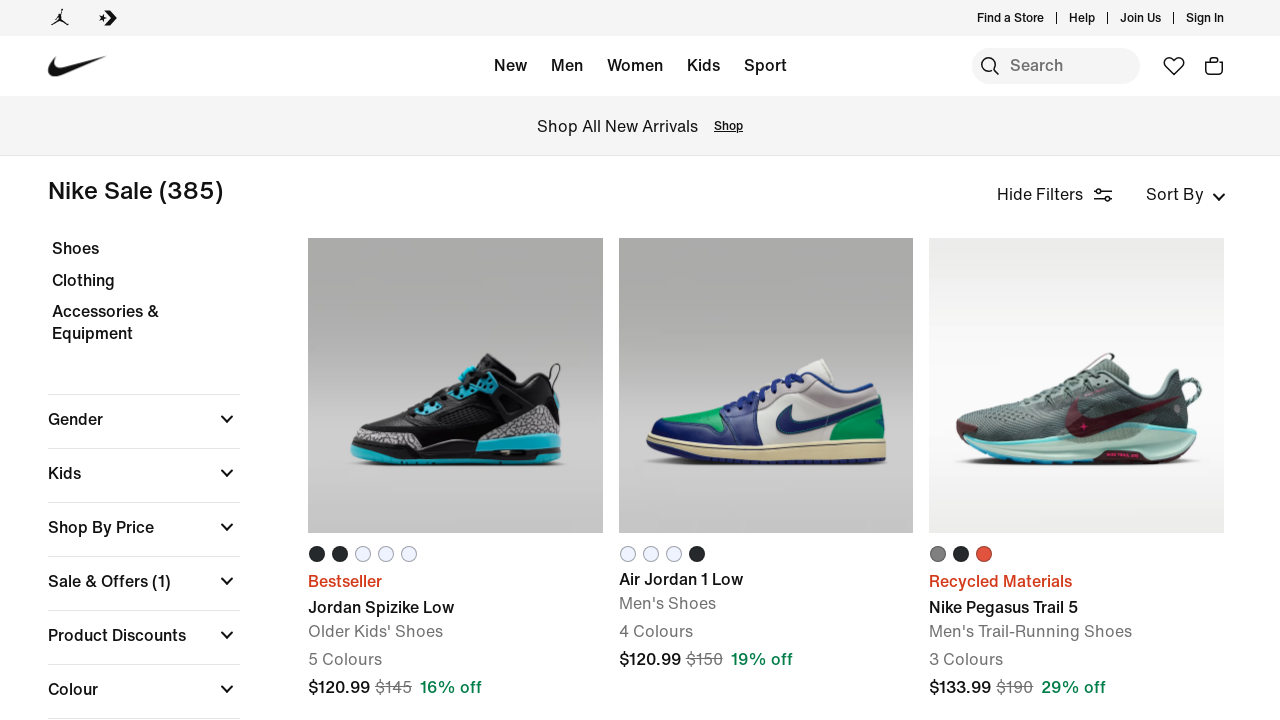

Retrieved initial page scroll height
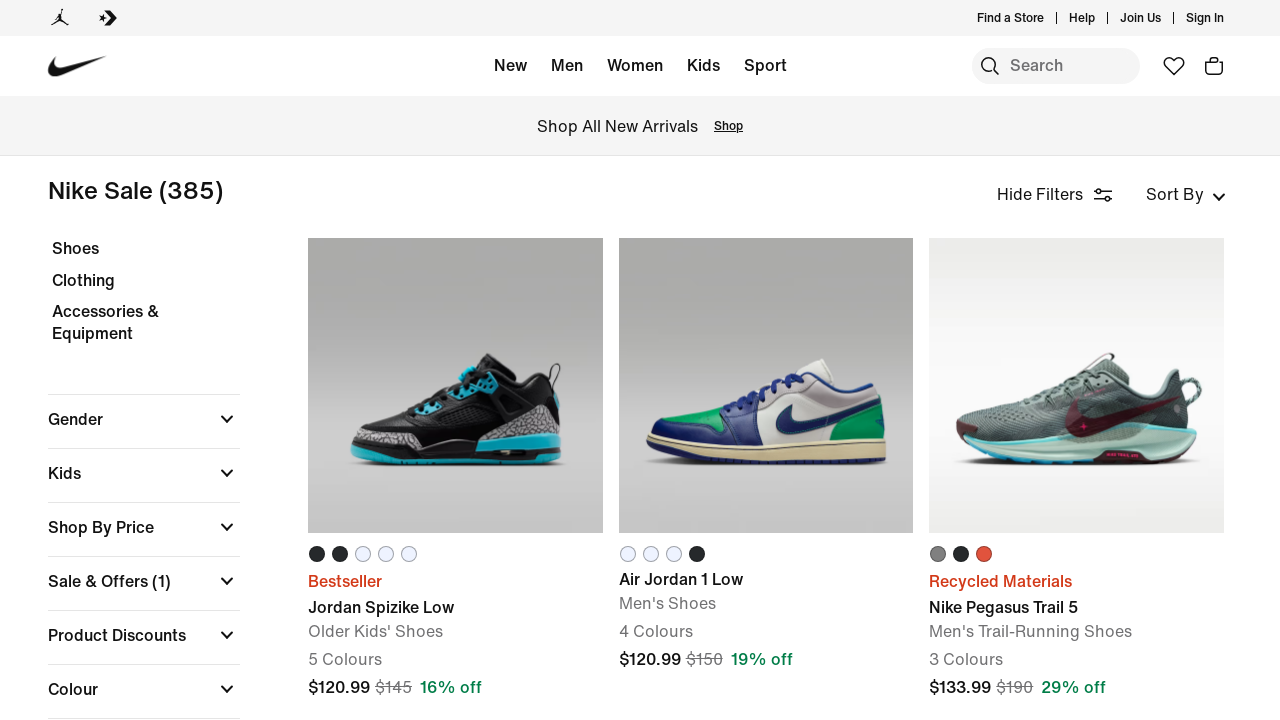

Scrolled to bottom of page
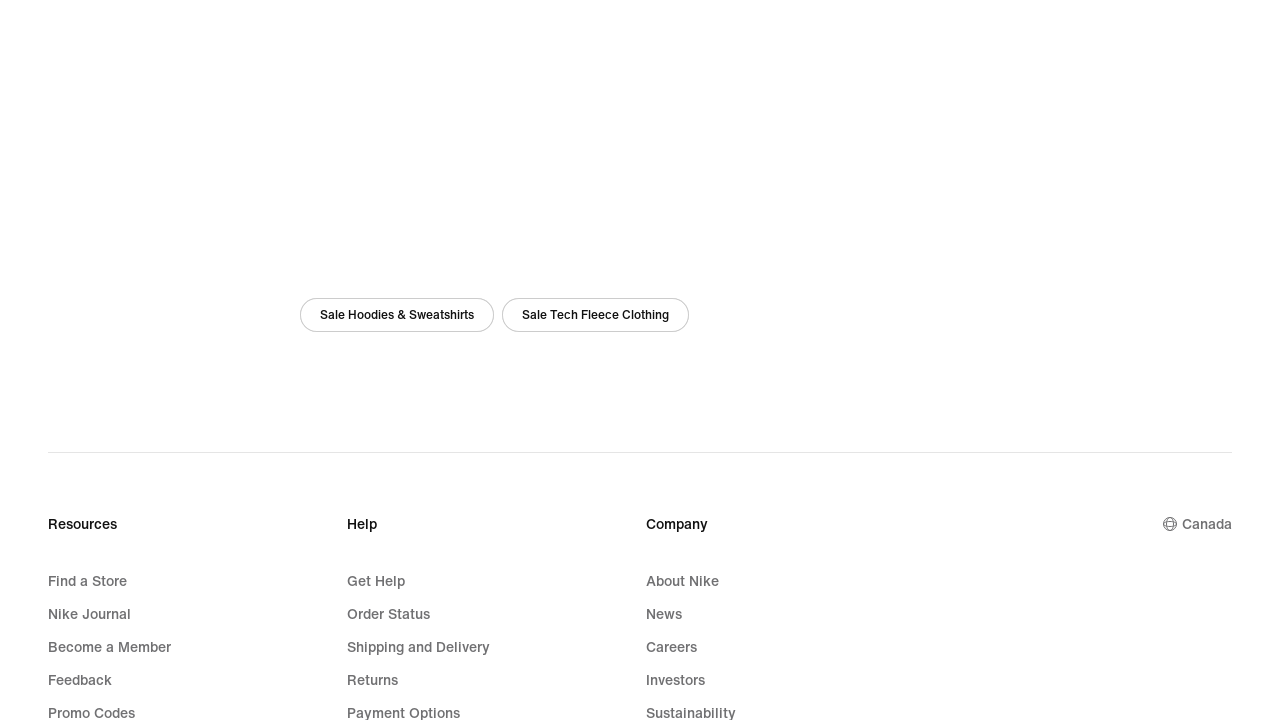

Waited 3 seconds for new products to load
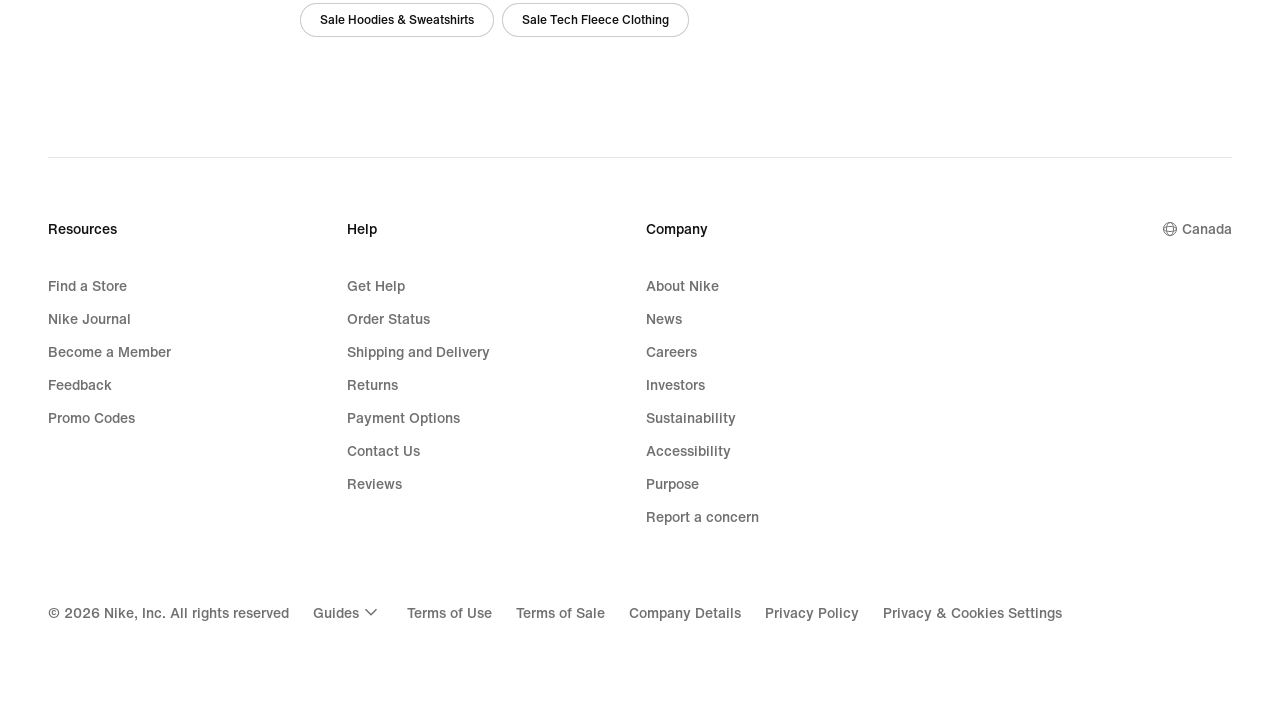

Retrieved updated page scroll height
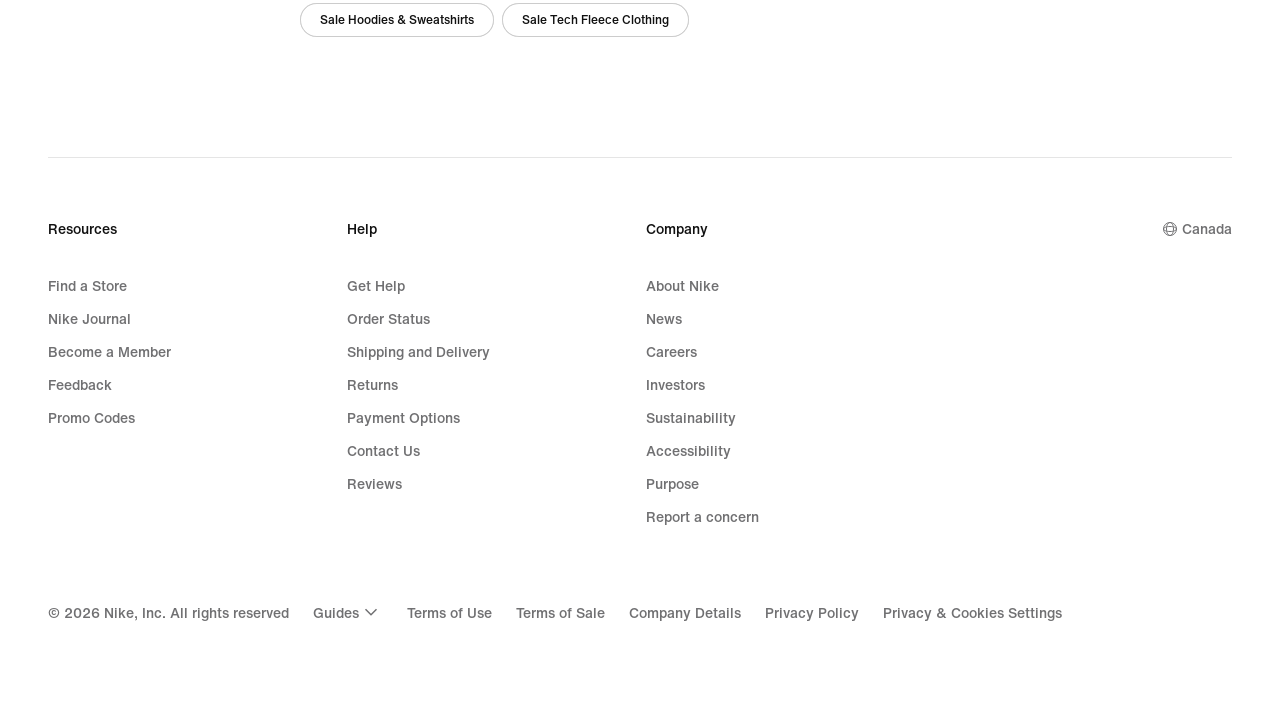

Scrolled to bottom of page
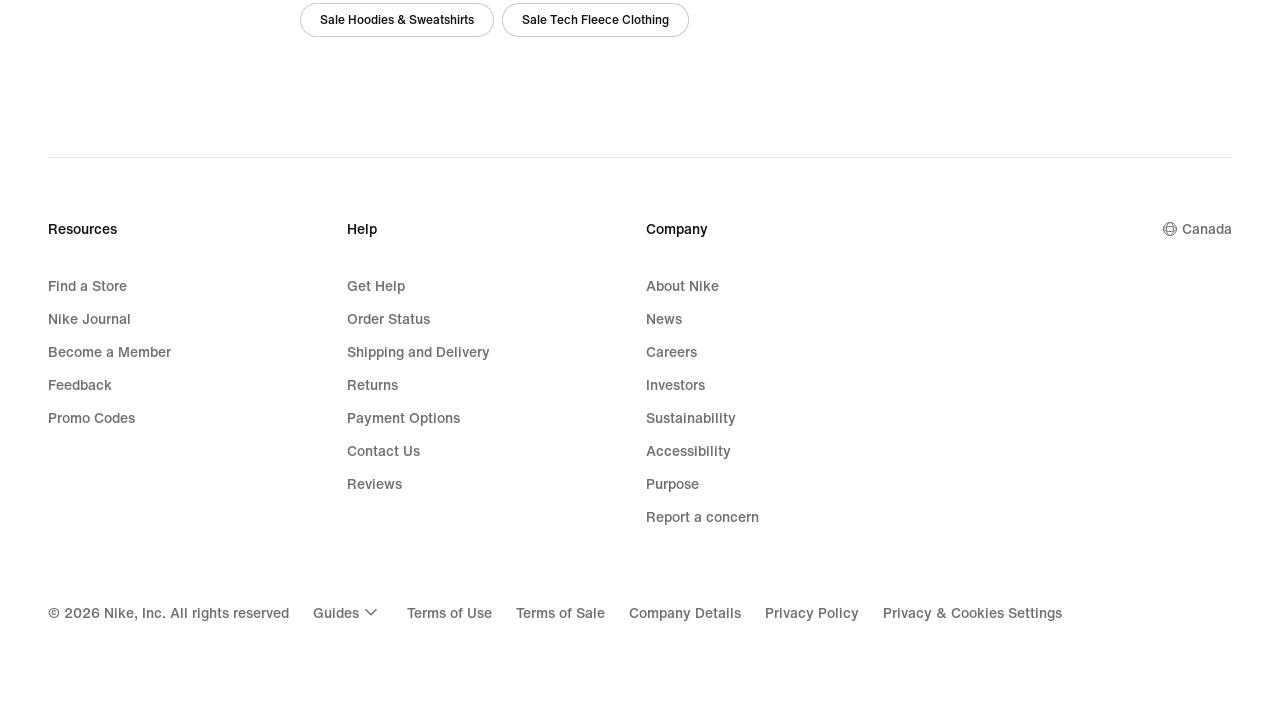

Waited 3 seconds for new products to load
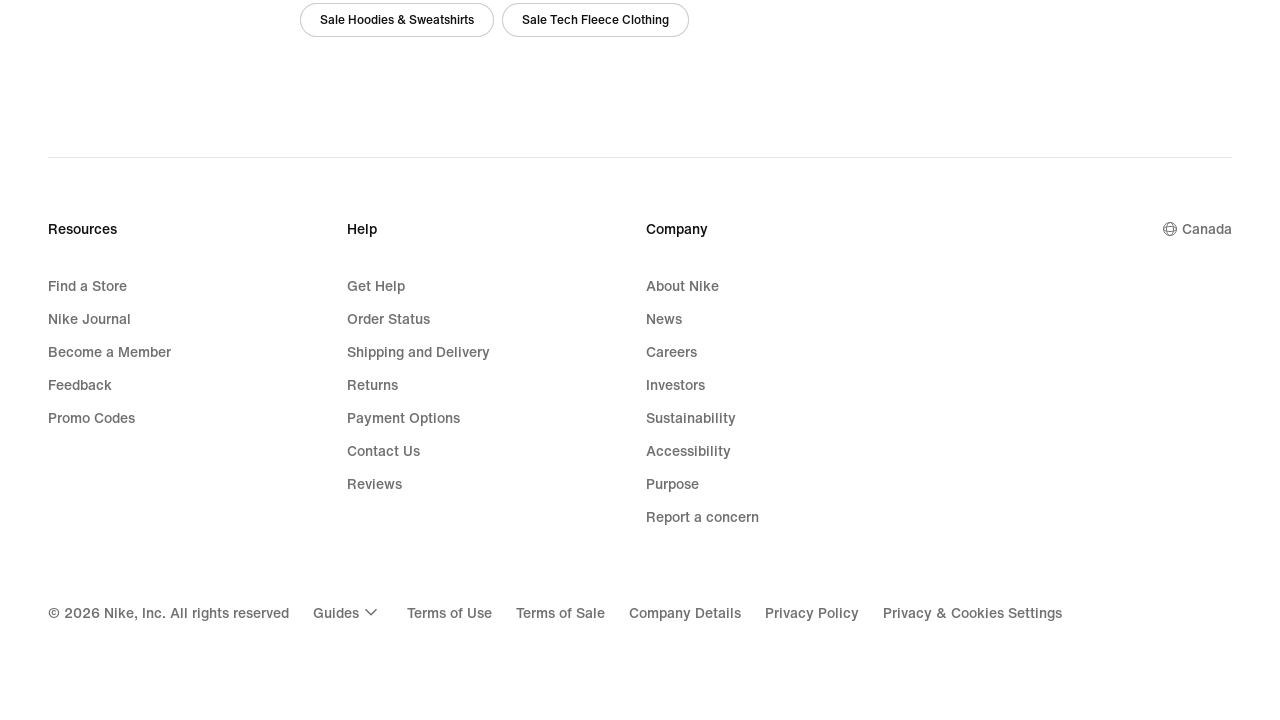

Retrieved updated page scroll height
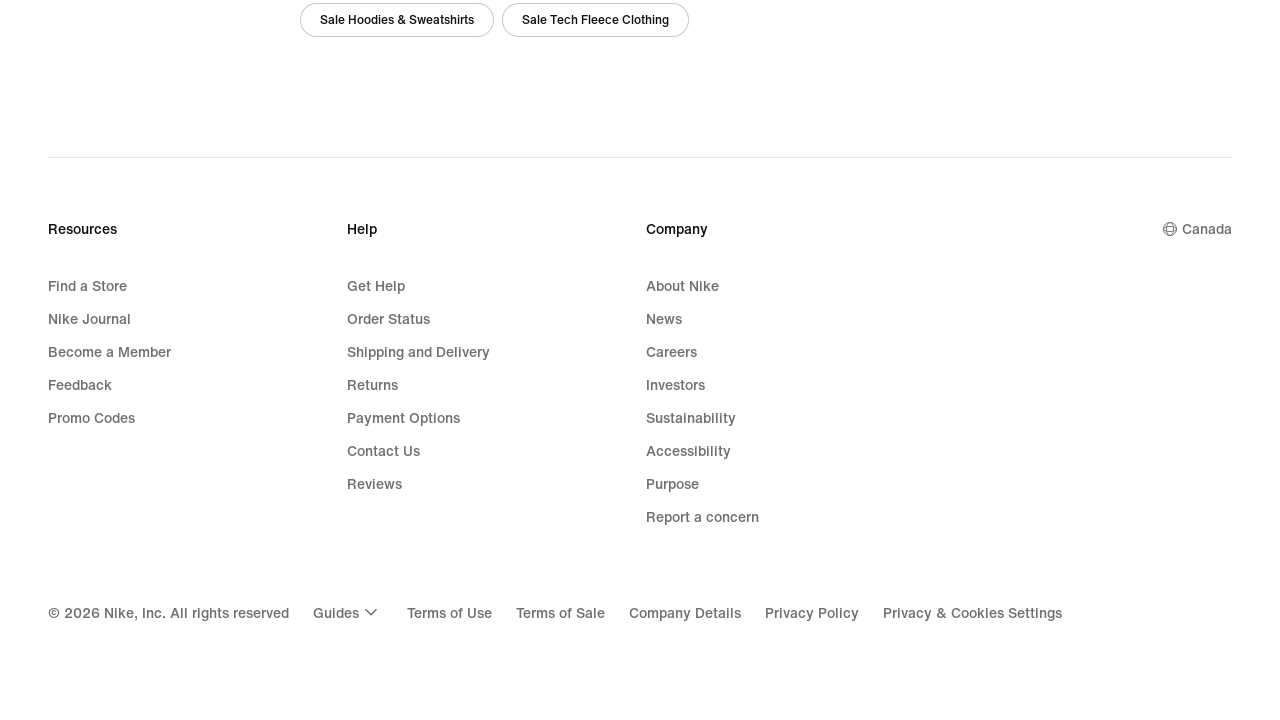

Reached end of page - no new products loaded
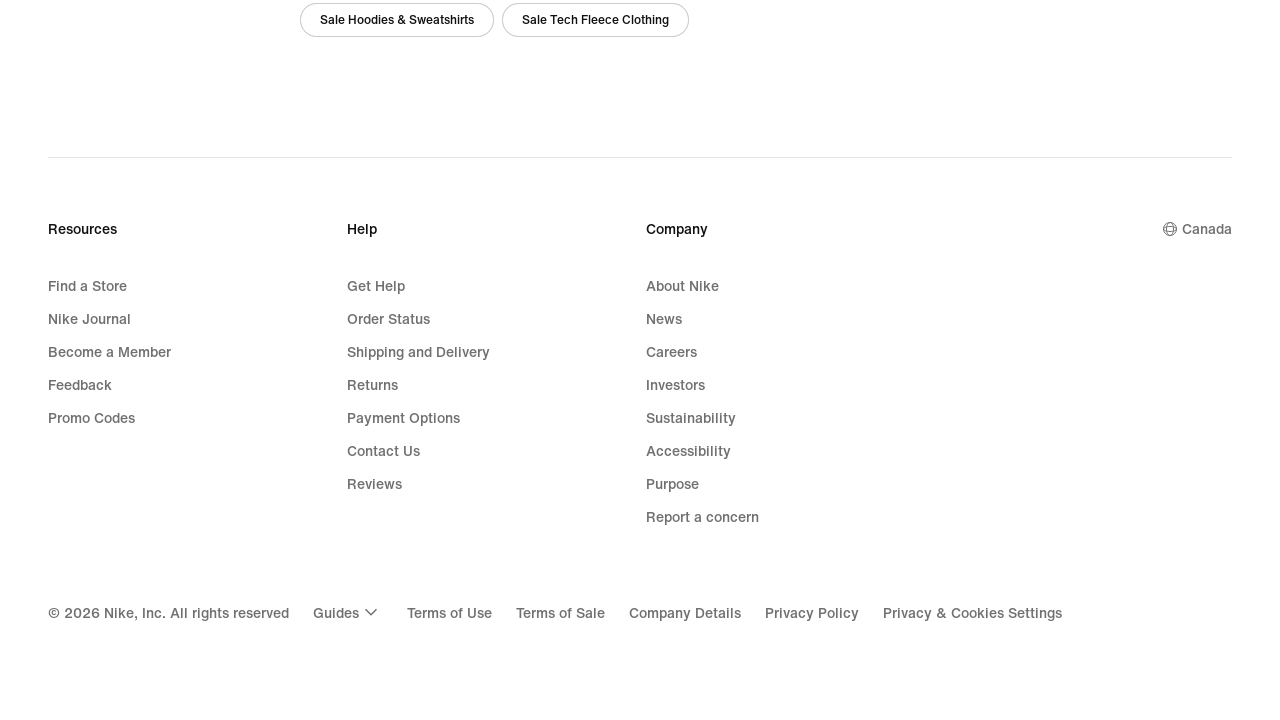

Verified product titles are visible on page
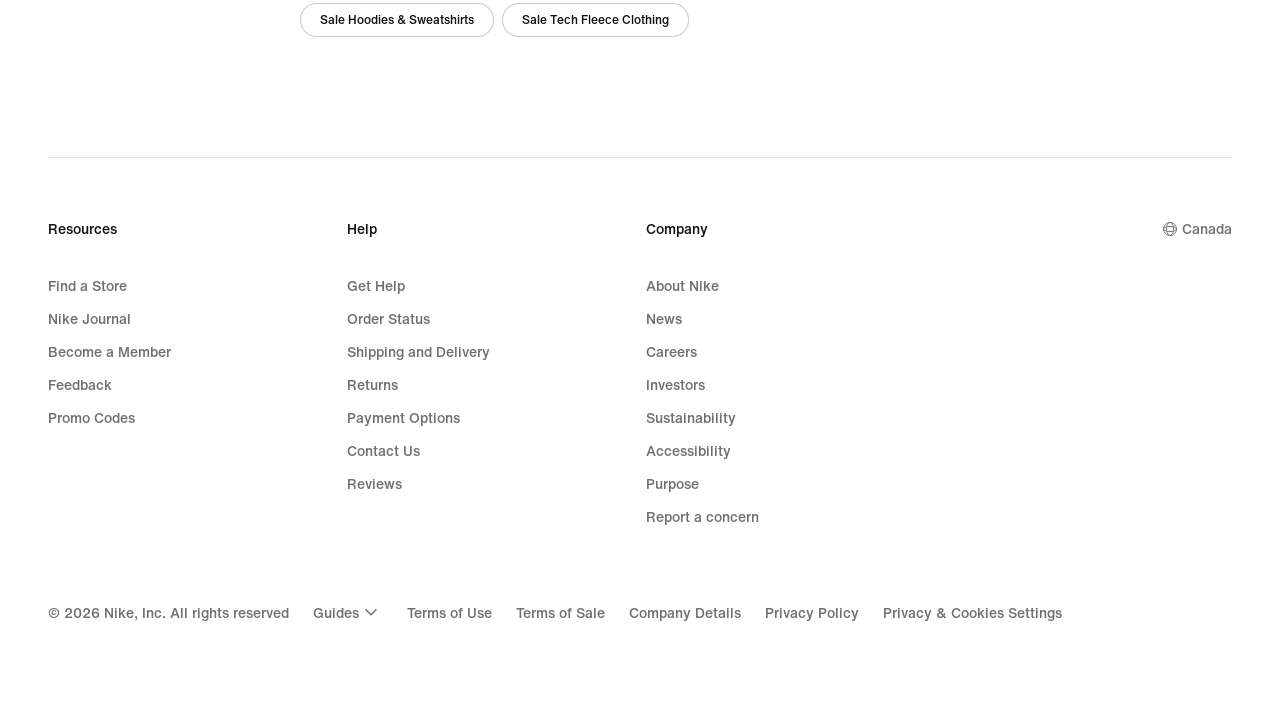

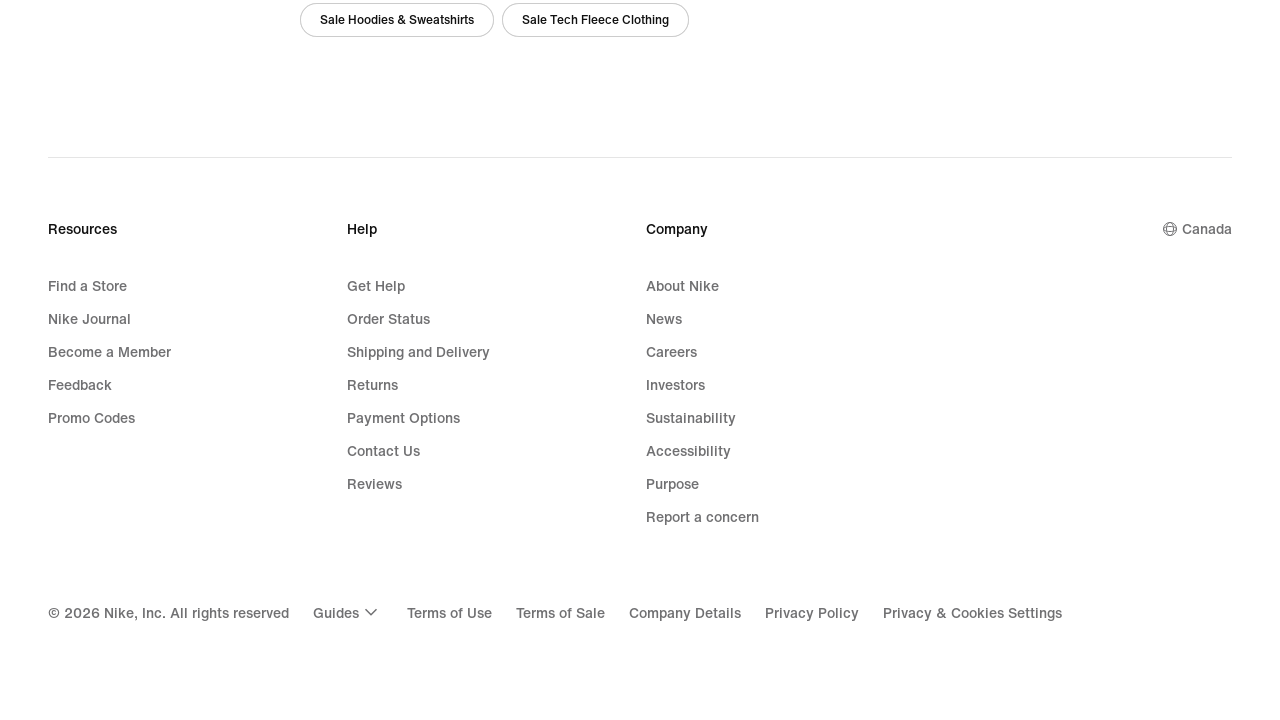